Tests various link interactions on a test website including clicking links, navigating back, and visiting different pages to verify link functionality.

Starting URL: https://www.leafground.com/link.xhtml

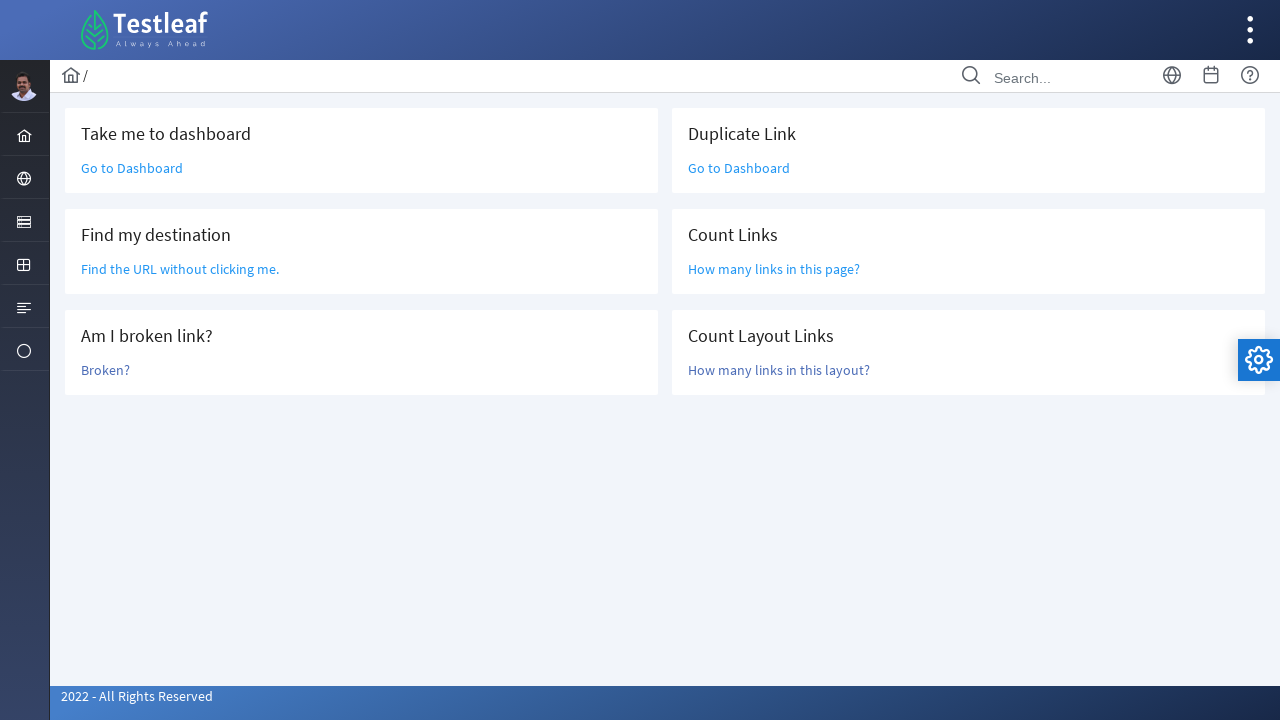

Clicked 'Go to Dashboard' link at (132, 168) on a:text('Go to Dashboard')
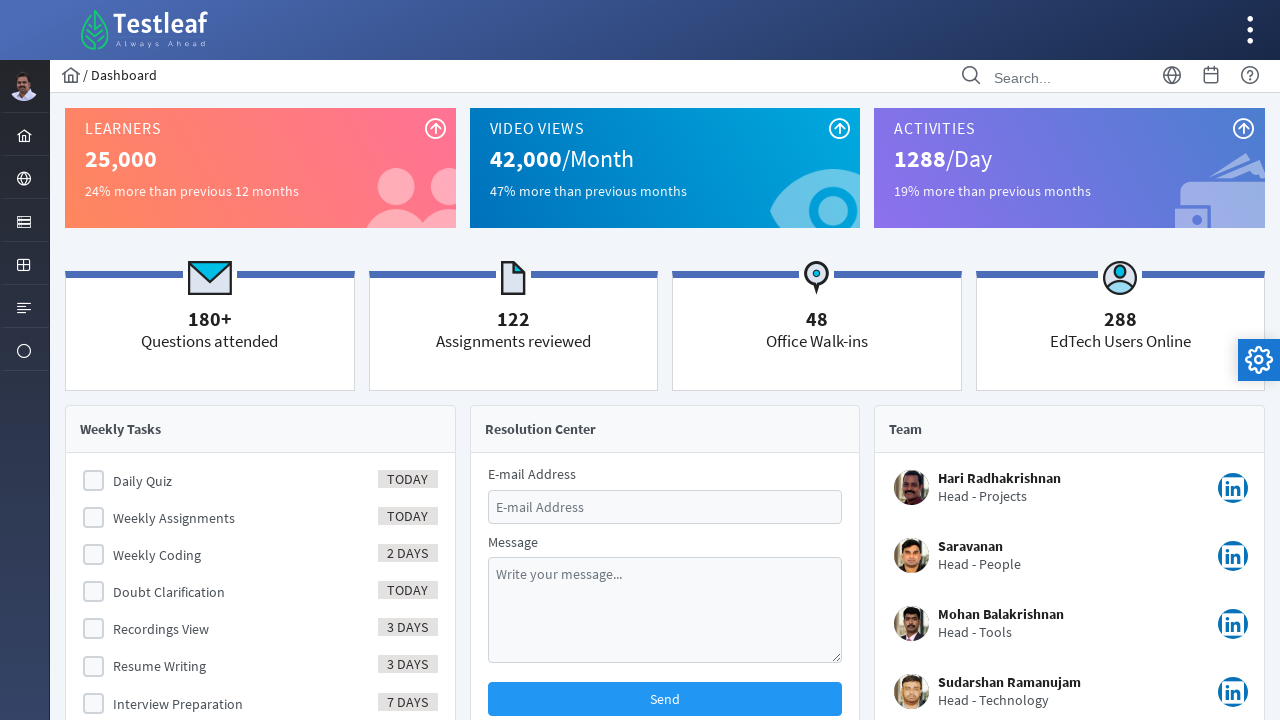

Navigated back to the link page
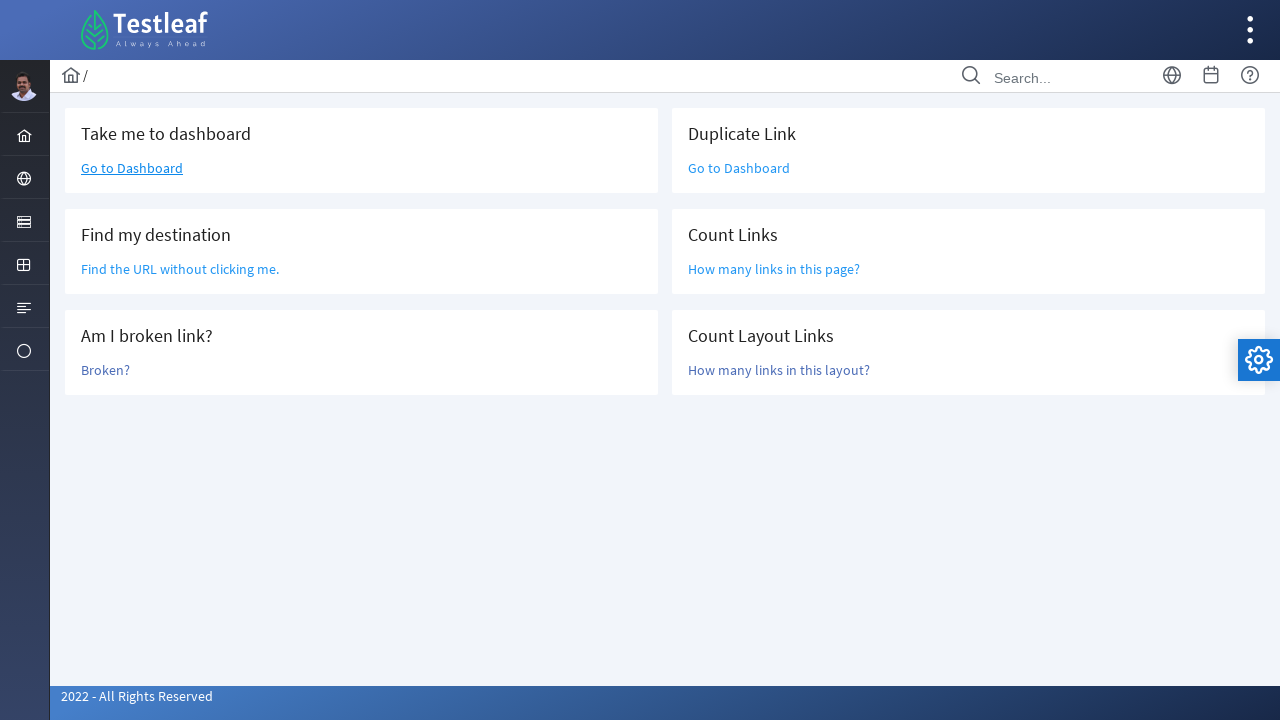

Waited for 'Find the URL without clicking me.' link to load
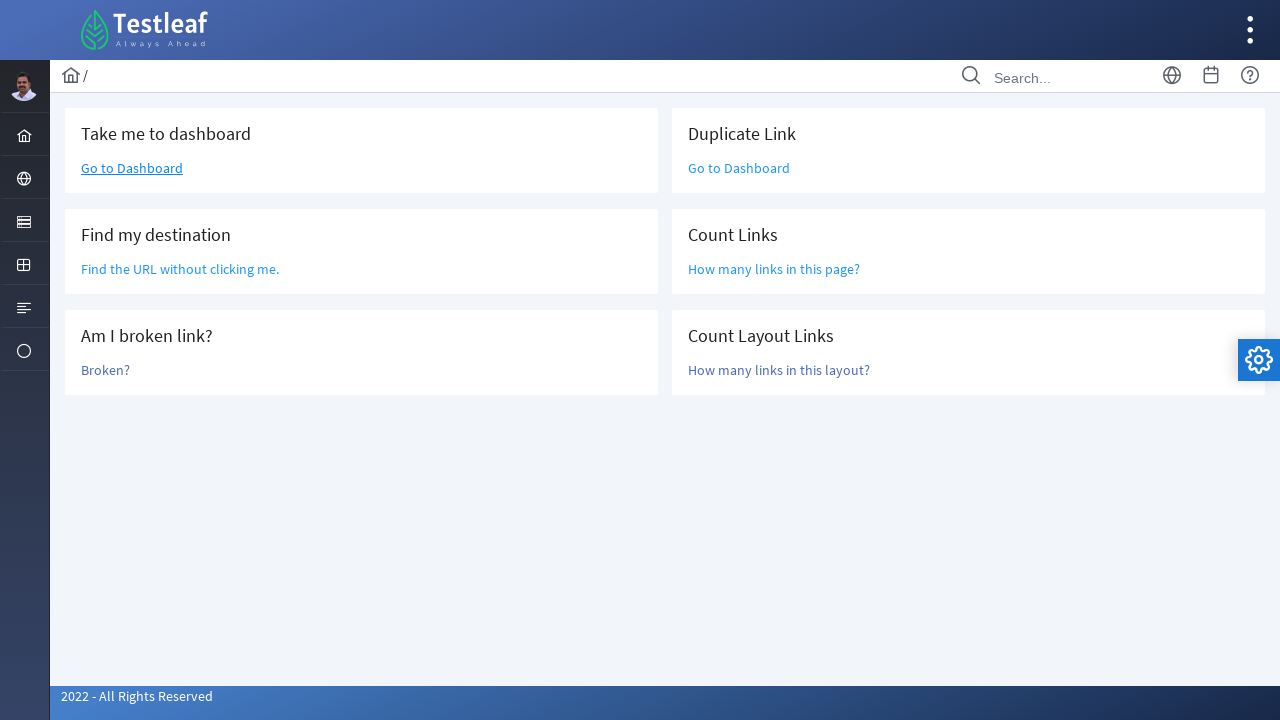

Waited for 'Broken?' link to load
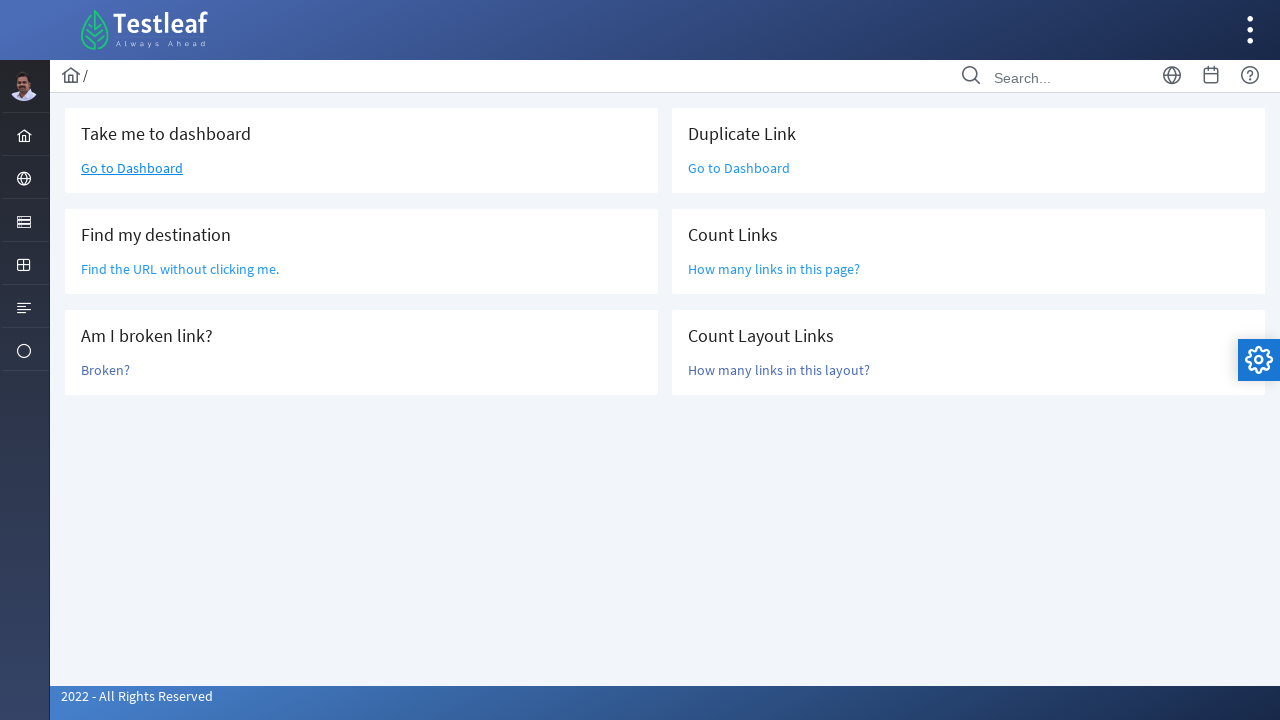

Clicked 'How many links in this page?' link at (774, 269) on a:text('How many links in this page?')
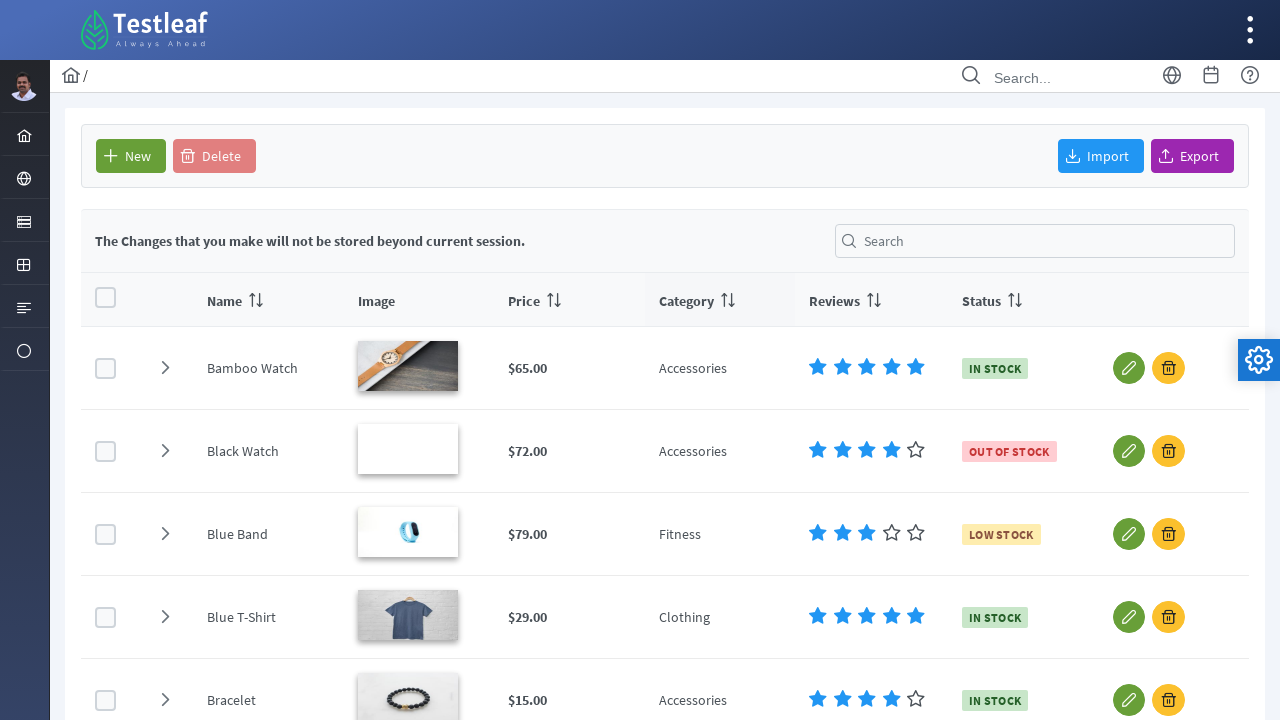

Waited for new page to load (domcontentloaded)
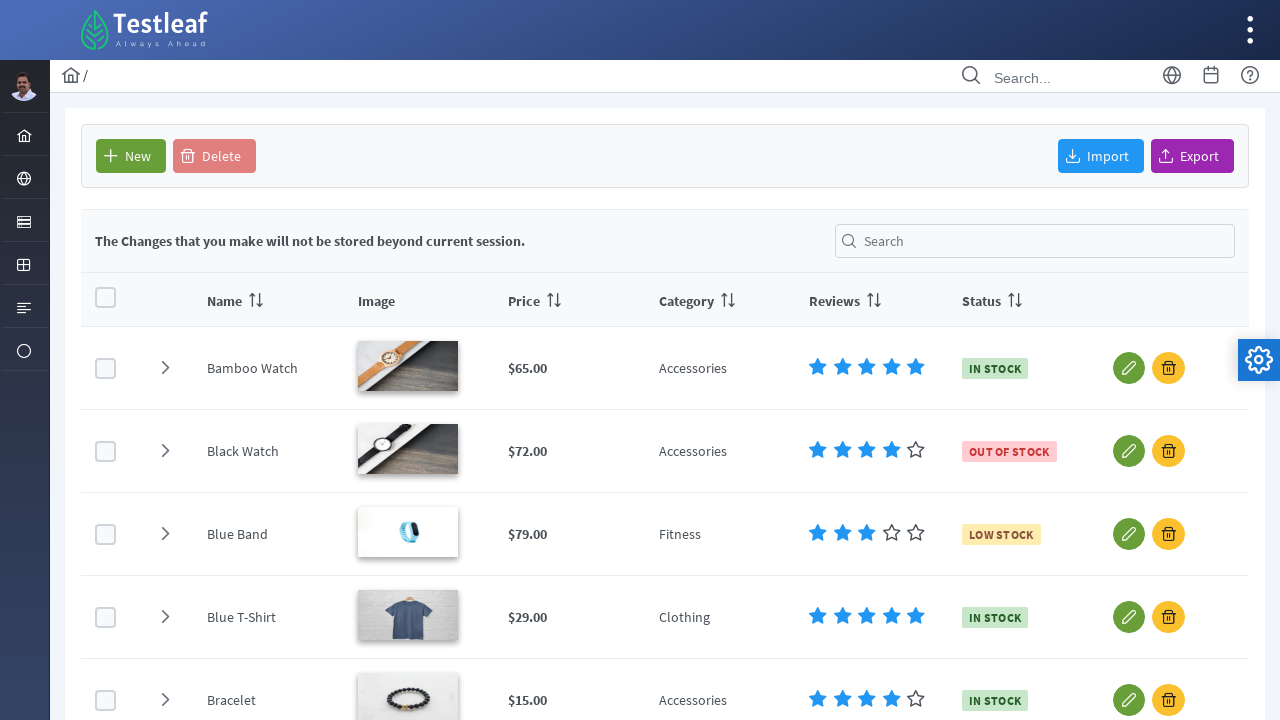

Navigated back to the link page
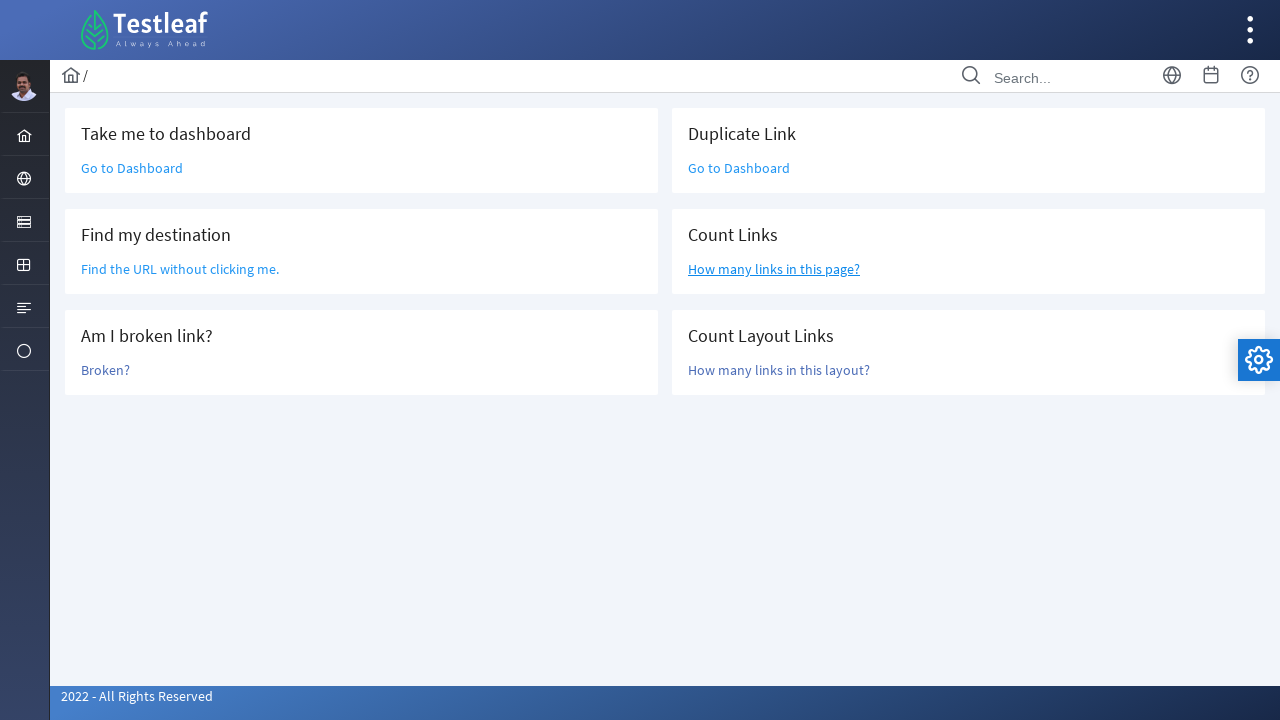

Clicked 'Go to Dashboard' link again (duplicate link test) at (132, 168) on a:text('Go to Dashboard')
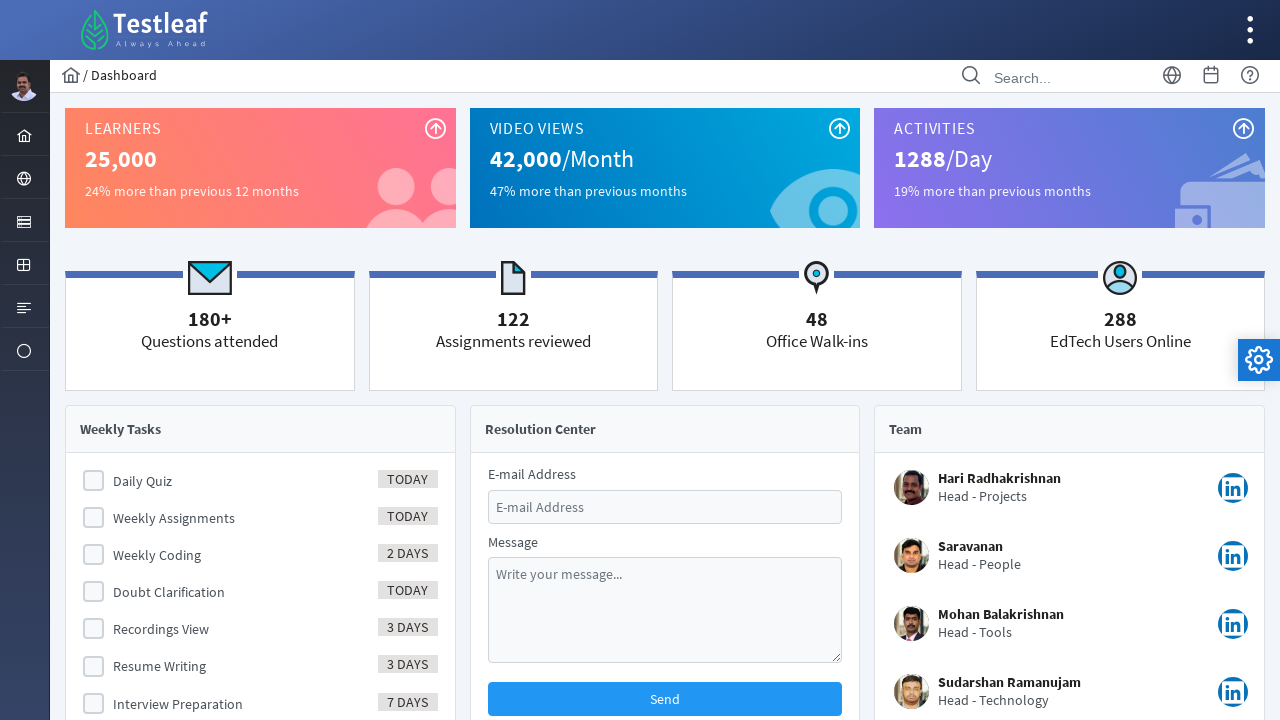

Navigated back to the link page
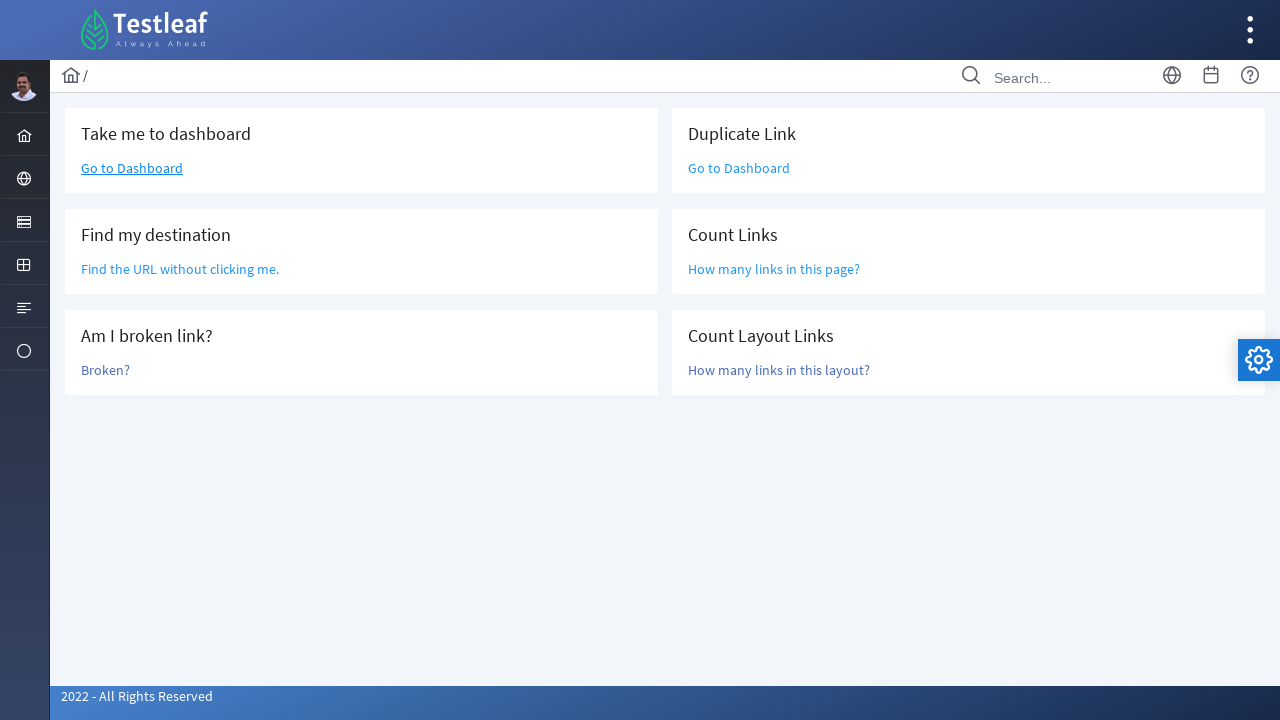

Clicked 'How many links in this layout?' link at (779, 370) on a:text('How many links in this layout?')
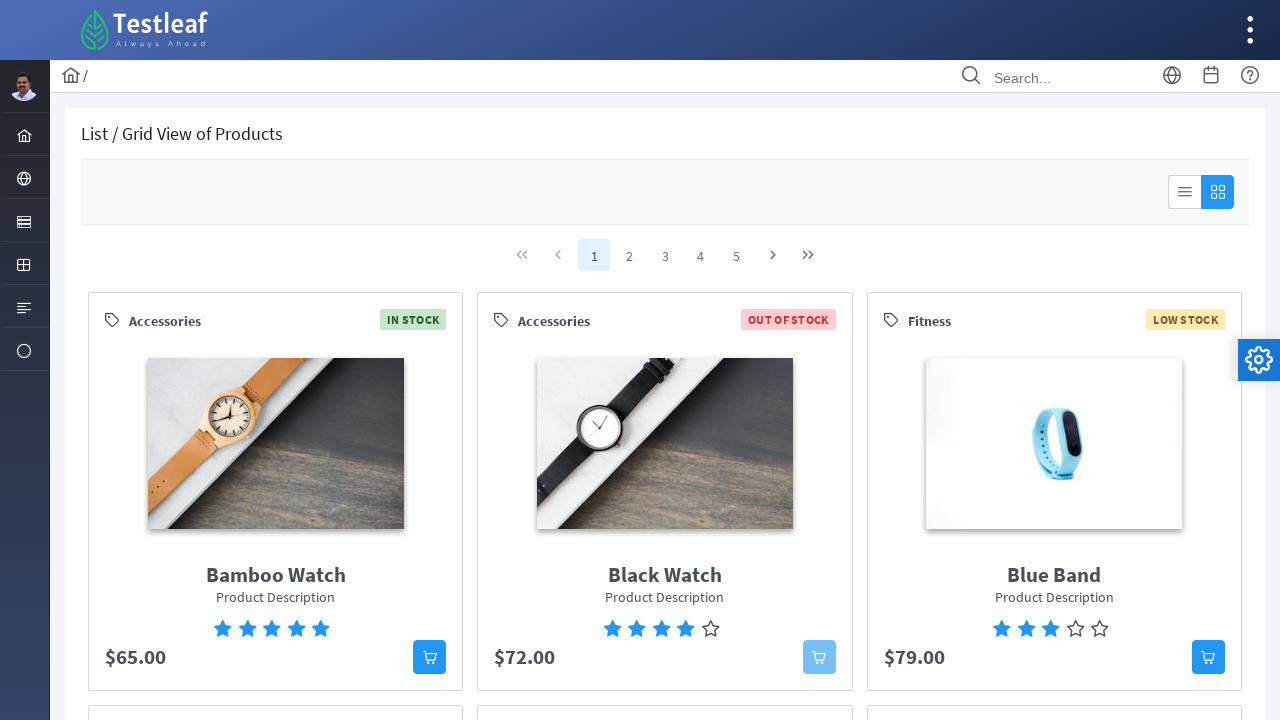

Waited for star rating element to load on new page
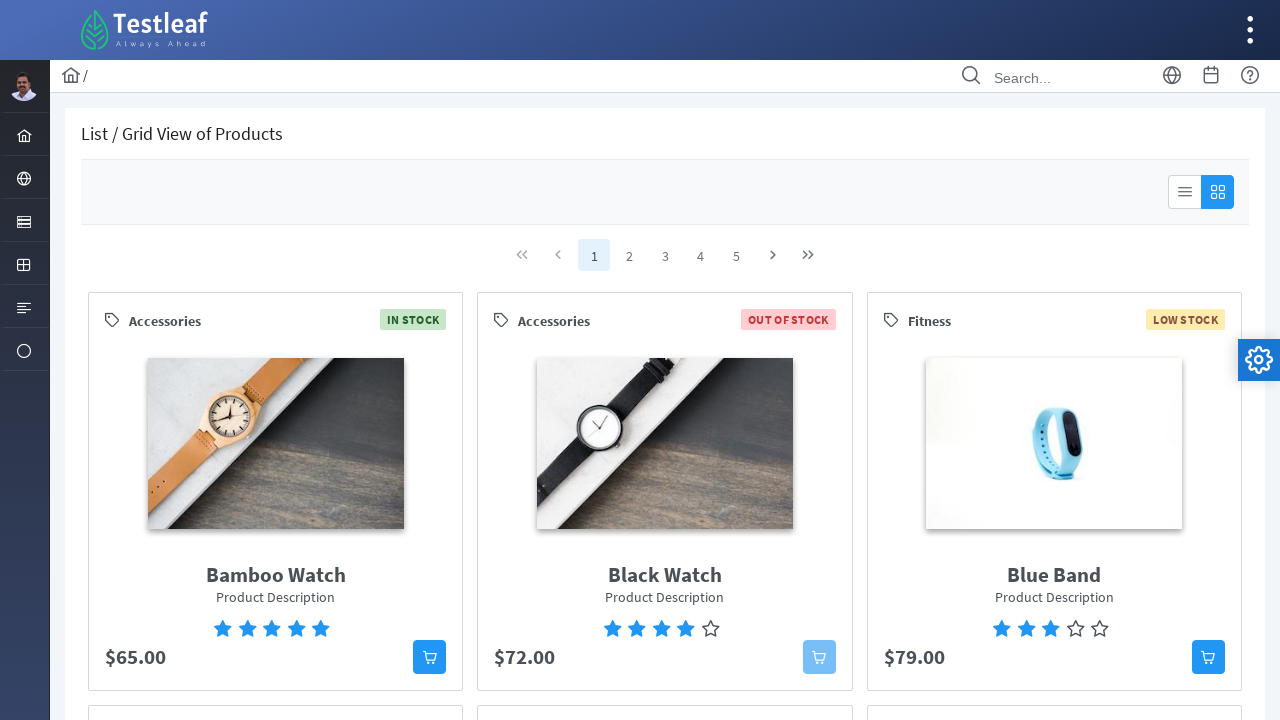

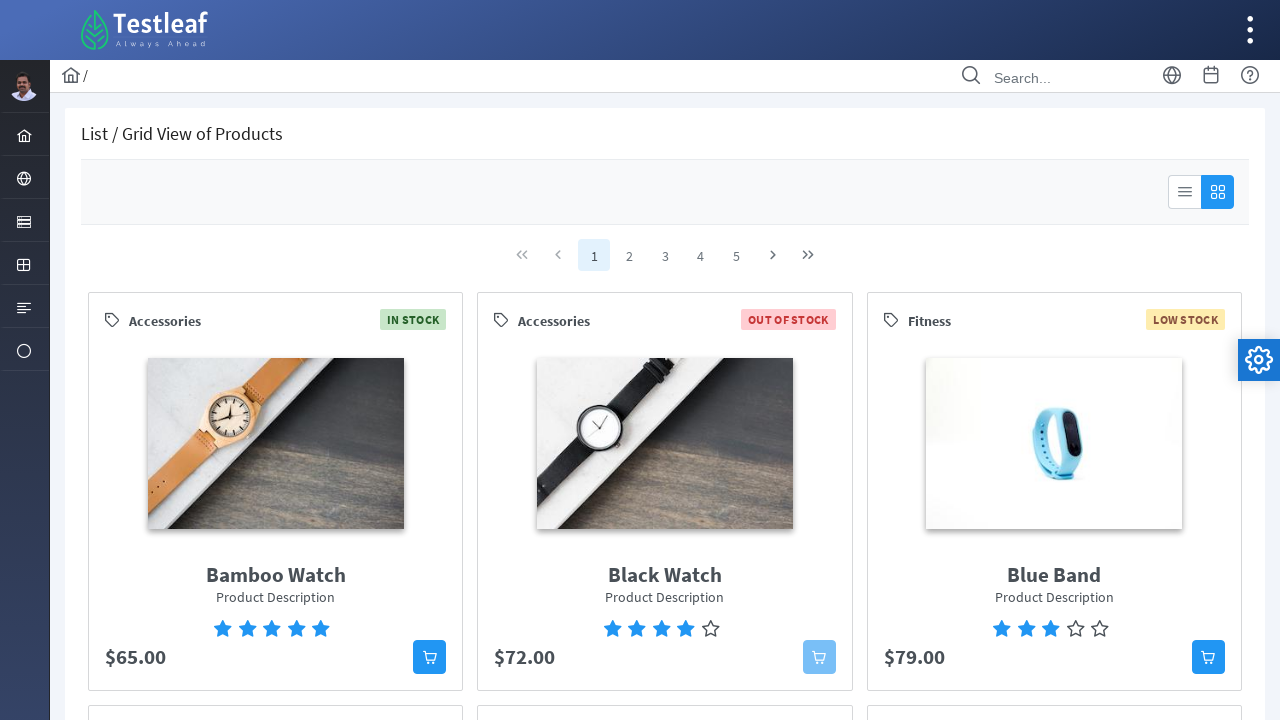